Tests the Python.org search functionality by entering "pycon" as a search query and submitting the form

Starting URL: http://www.python.org

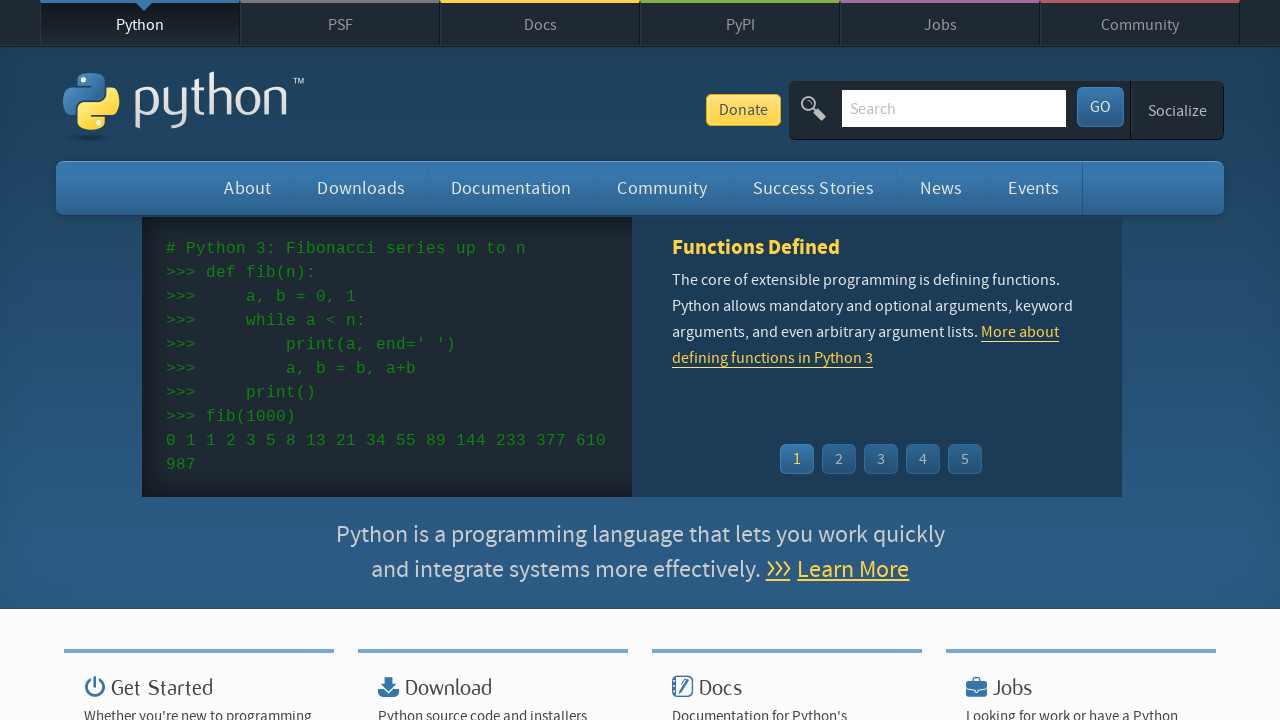

Verified page title contains 'Python'
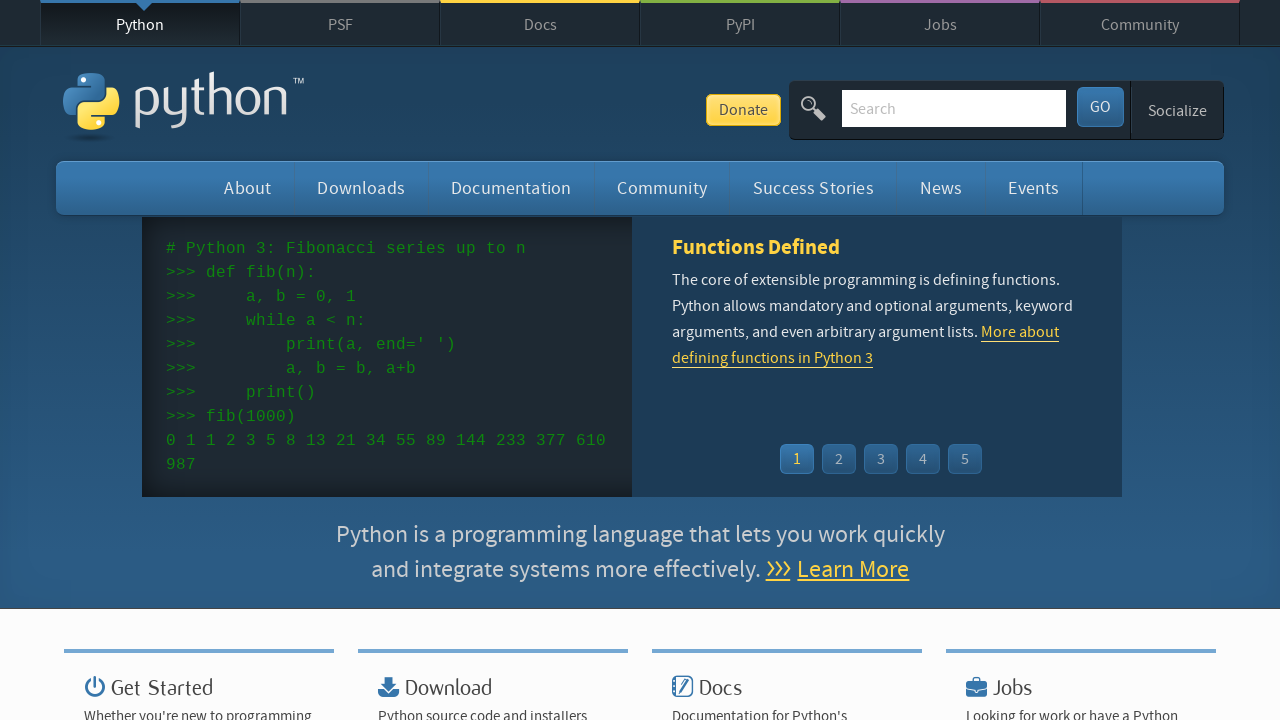

Filled search field with 'pycon' on input[name='q']
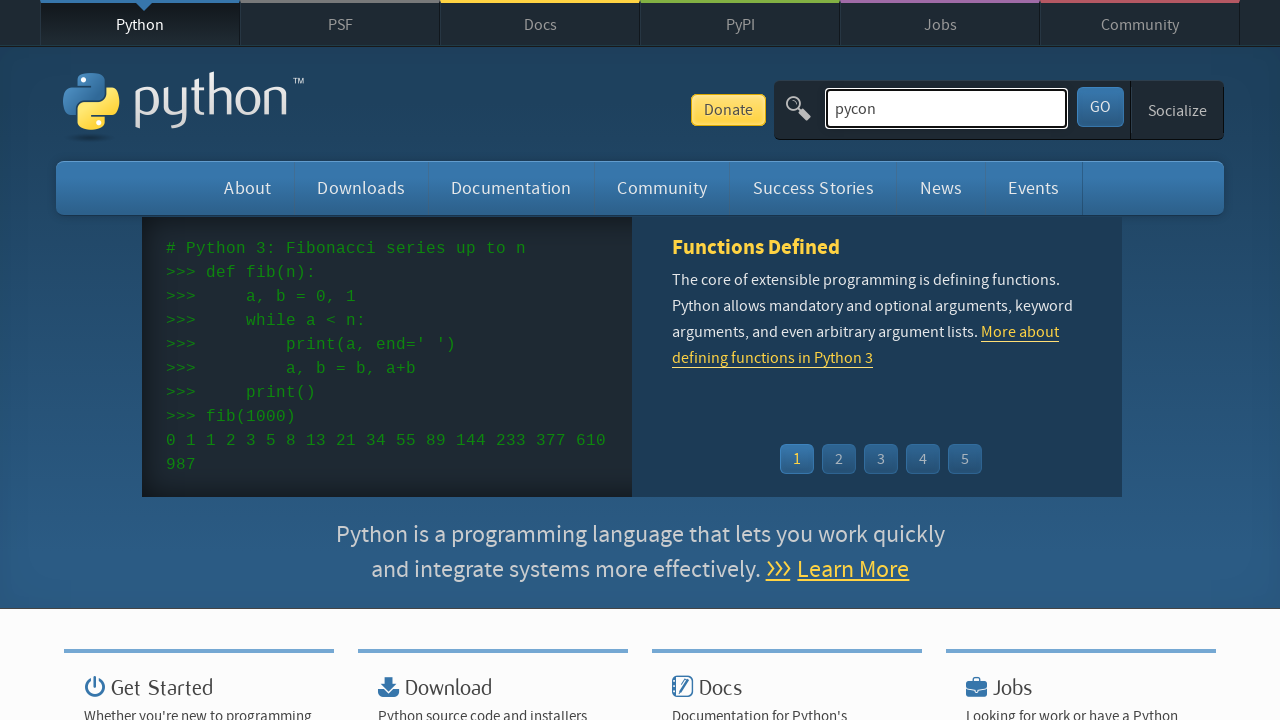

Submitted search form by pressing Enter on input[name='q']
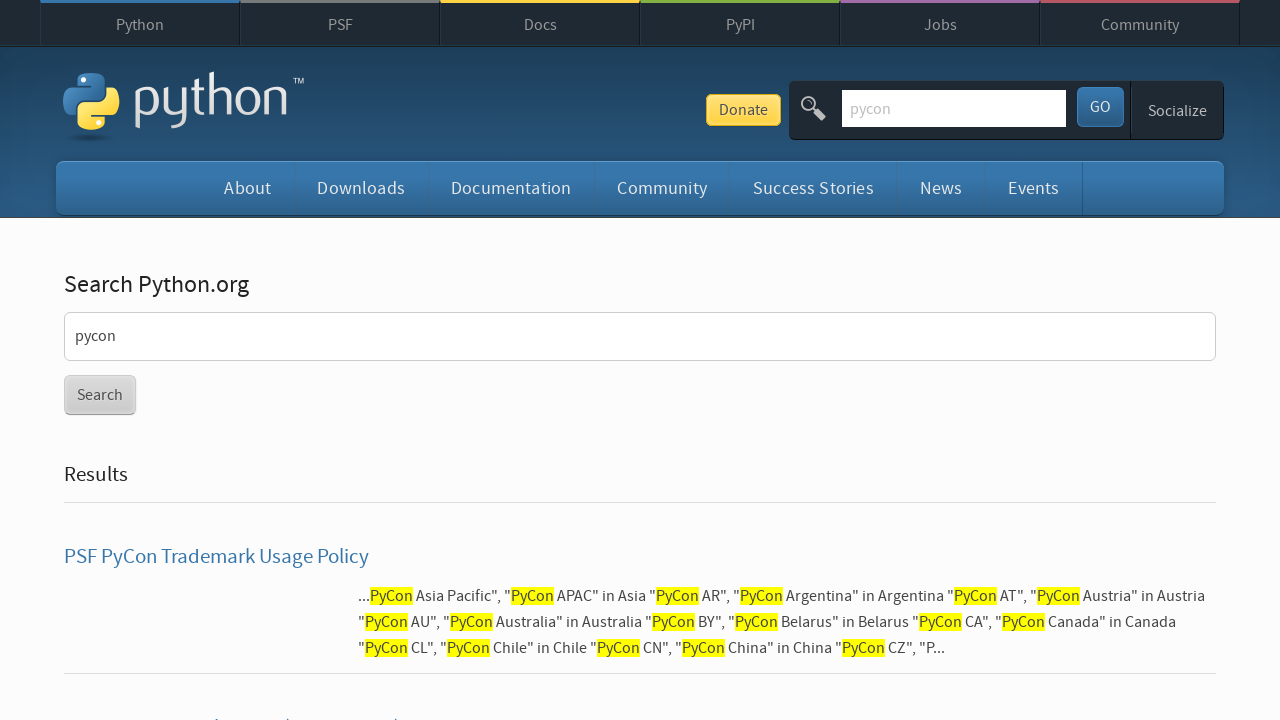

Search results page loaded and network idle
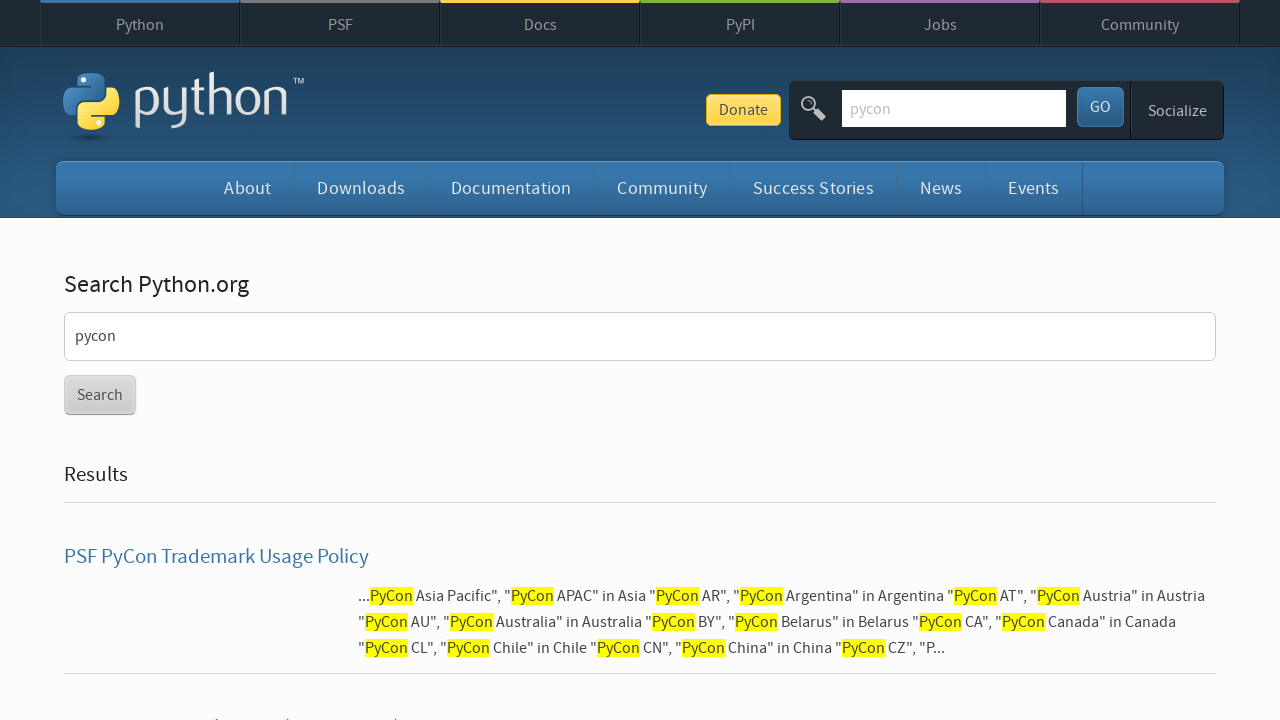

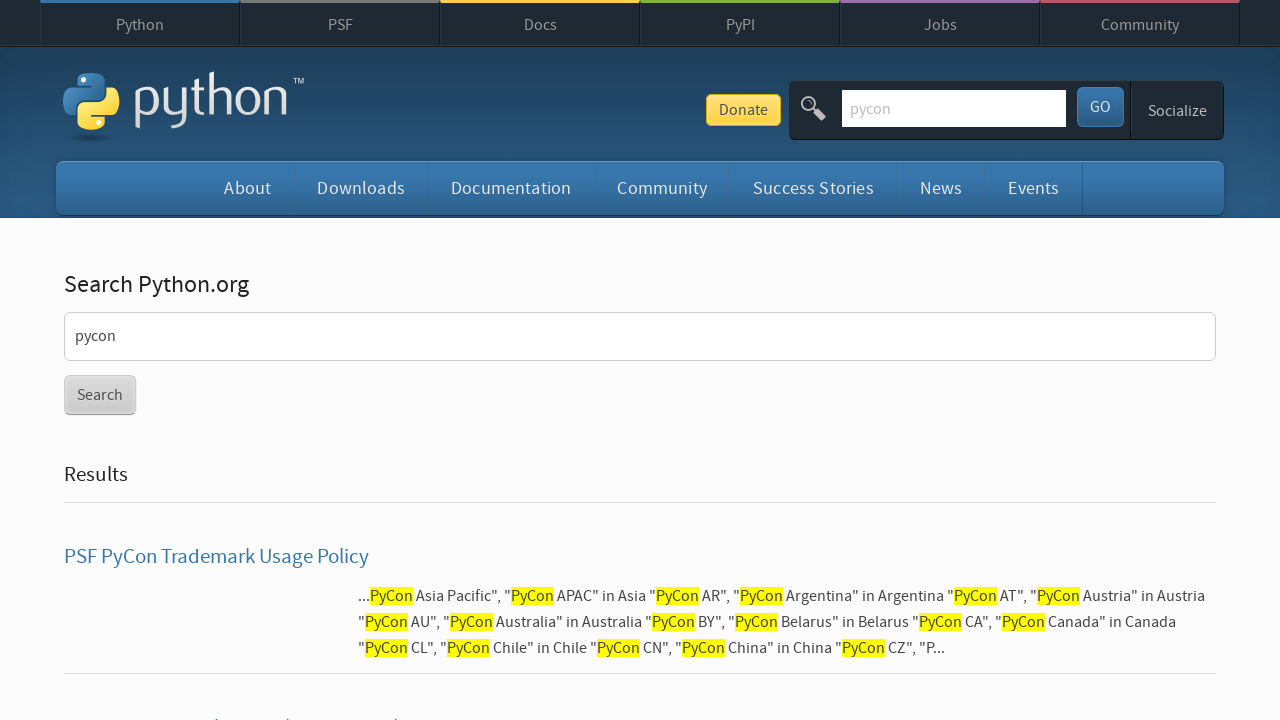